Performs drag and drop operation from draggable element to droppable target

Starting URL: https://jqueryui.com/droppable/

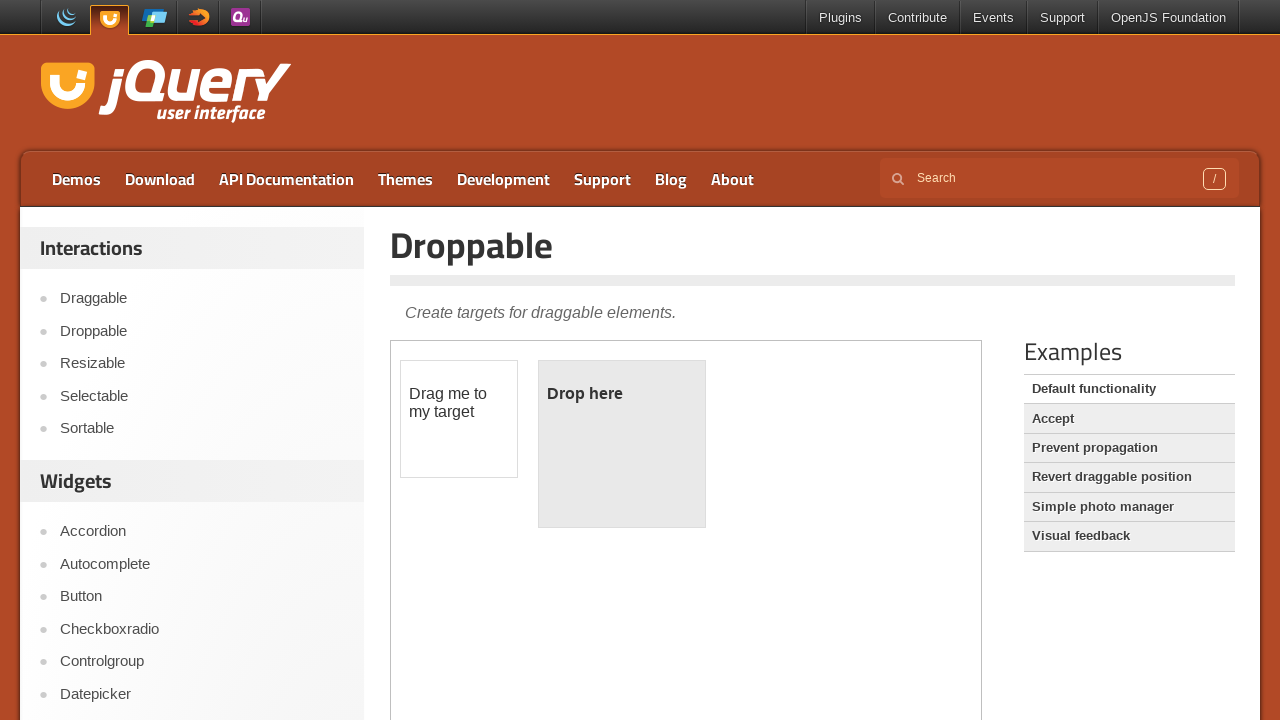

Located iframe containing the droppable demo
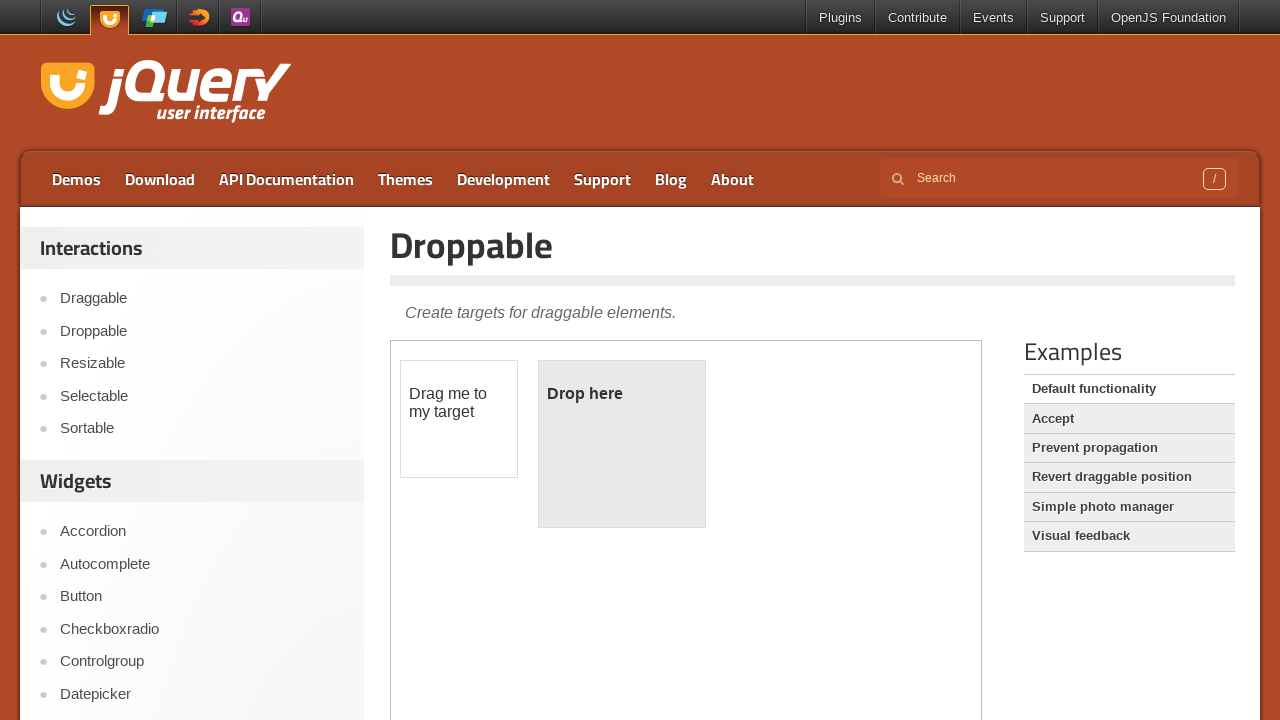

Located draggable element
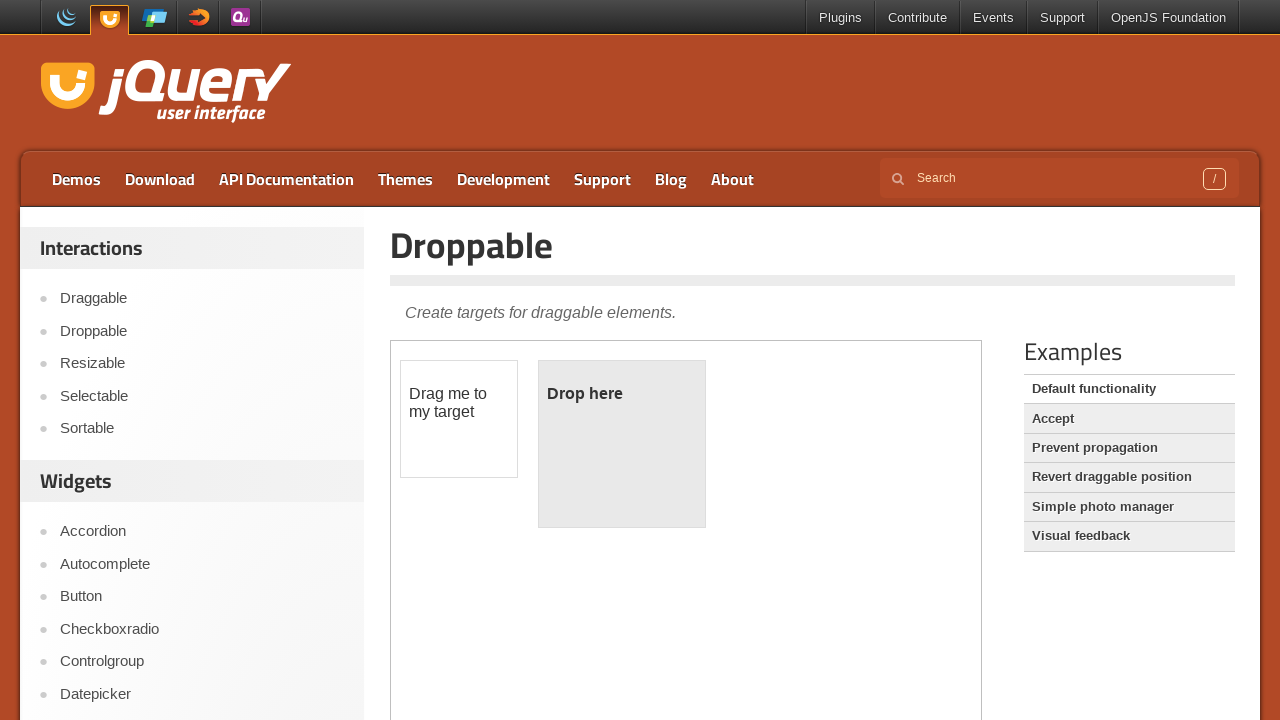

Located droppable target element
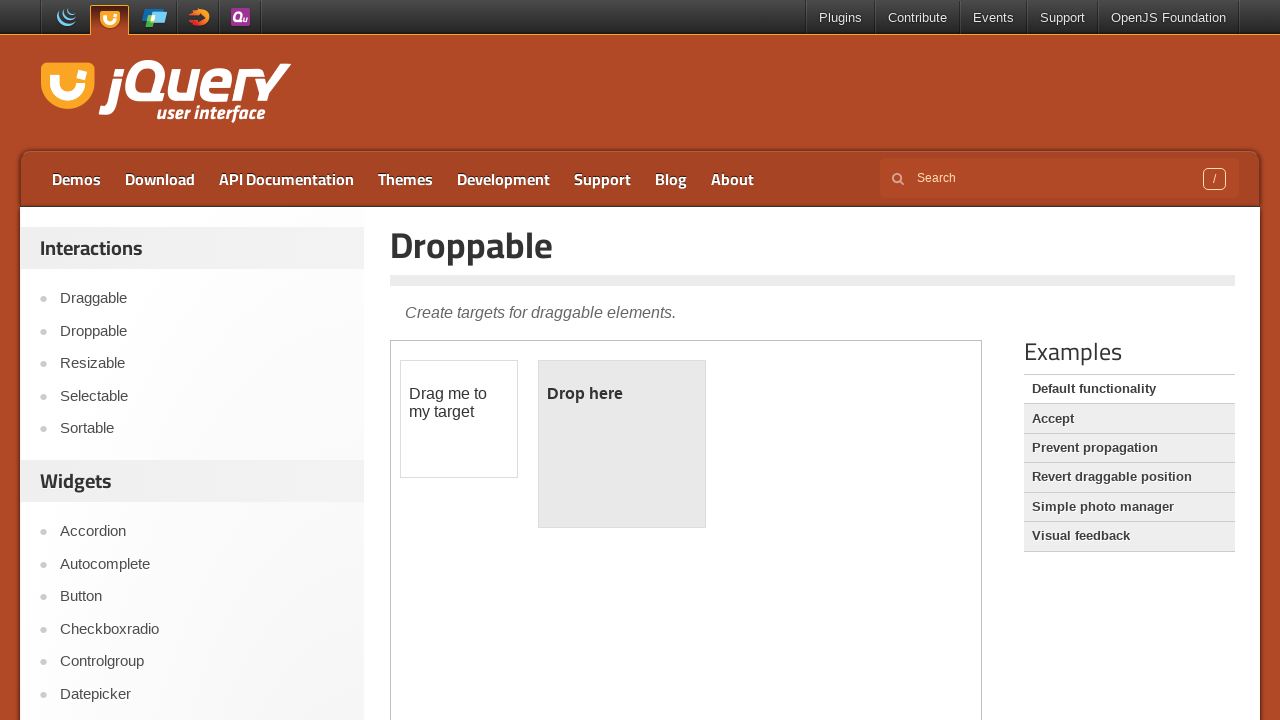

Performed drag and drop operation from draggable element to droppable target at (622, 444)
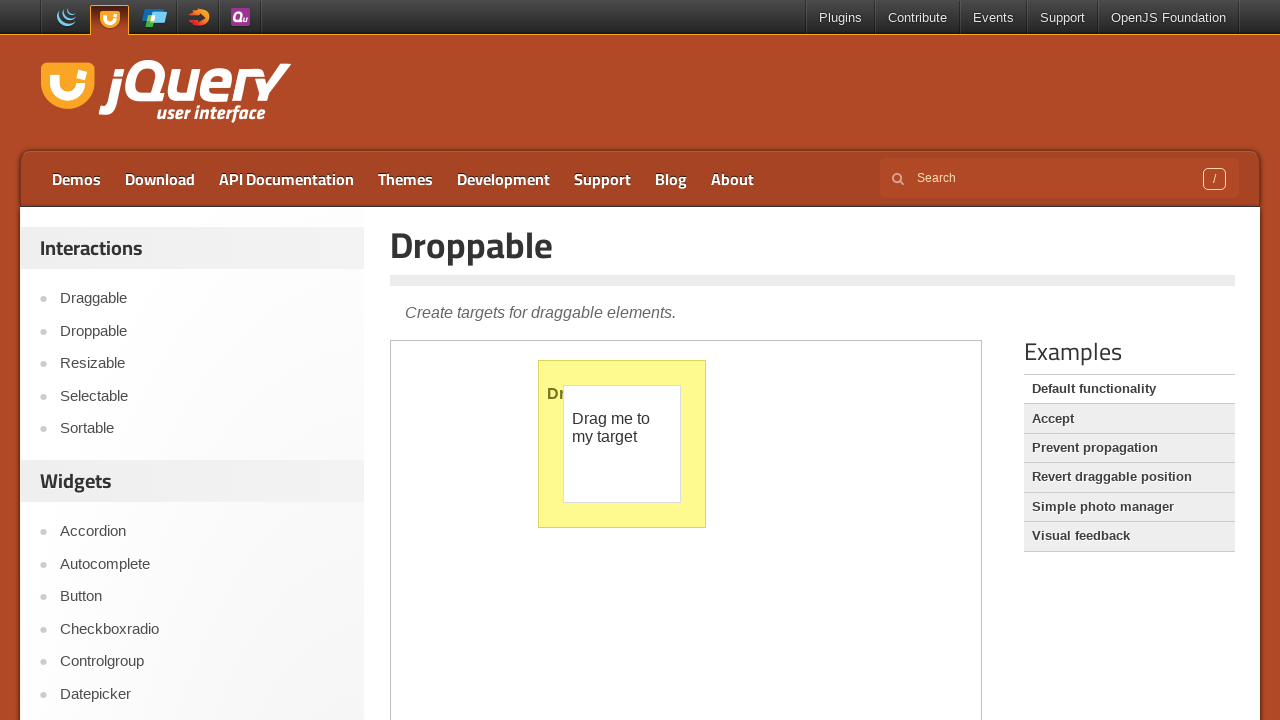

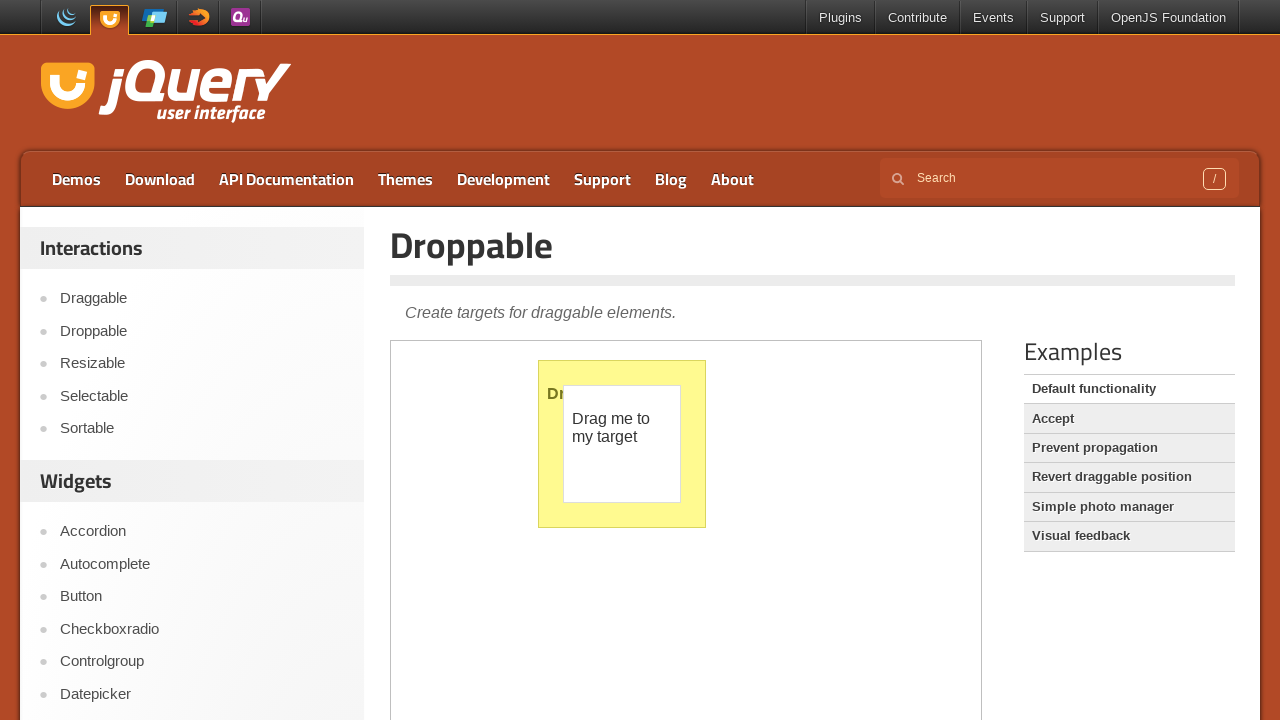